Tests selecting from an old-style HTML select menu by value

Starting URL: https://demoqa.com/select-menu

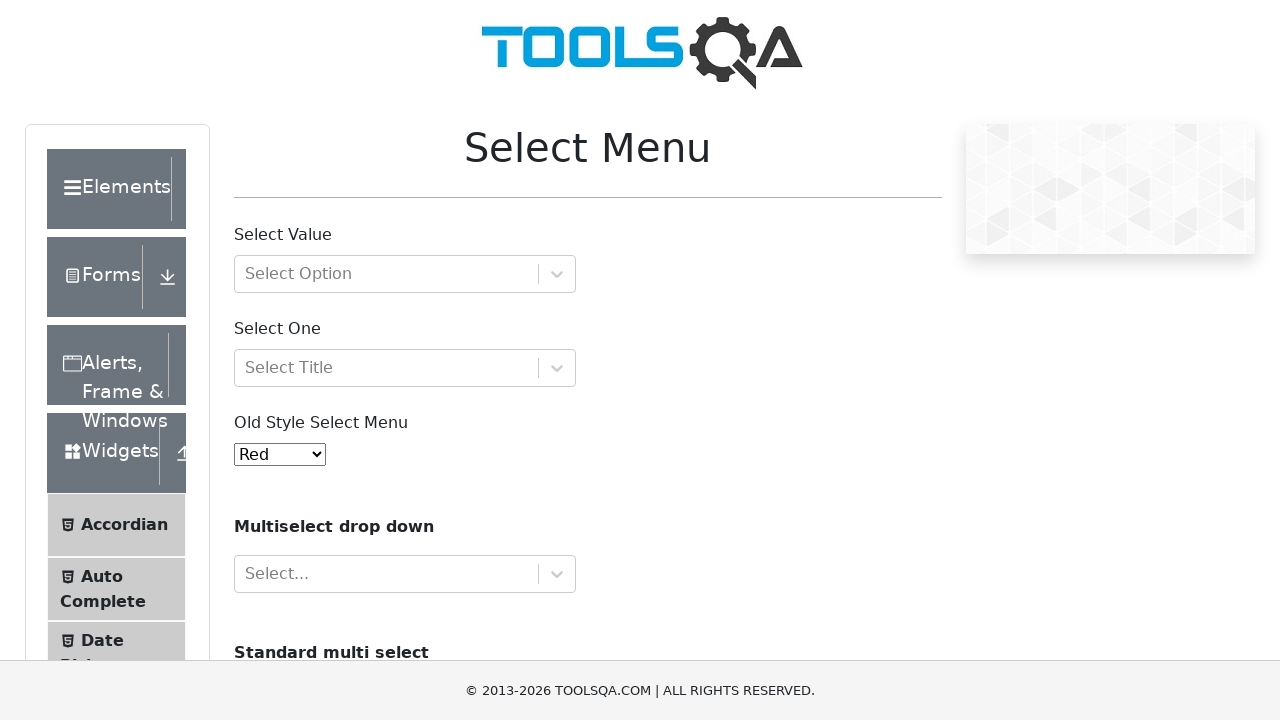

Selected option with value '1' (Blue) from old style select menu on #oldSelectMenu
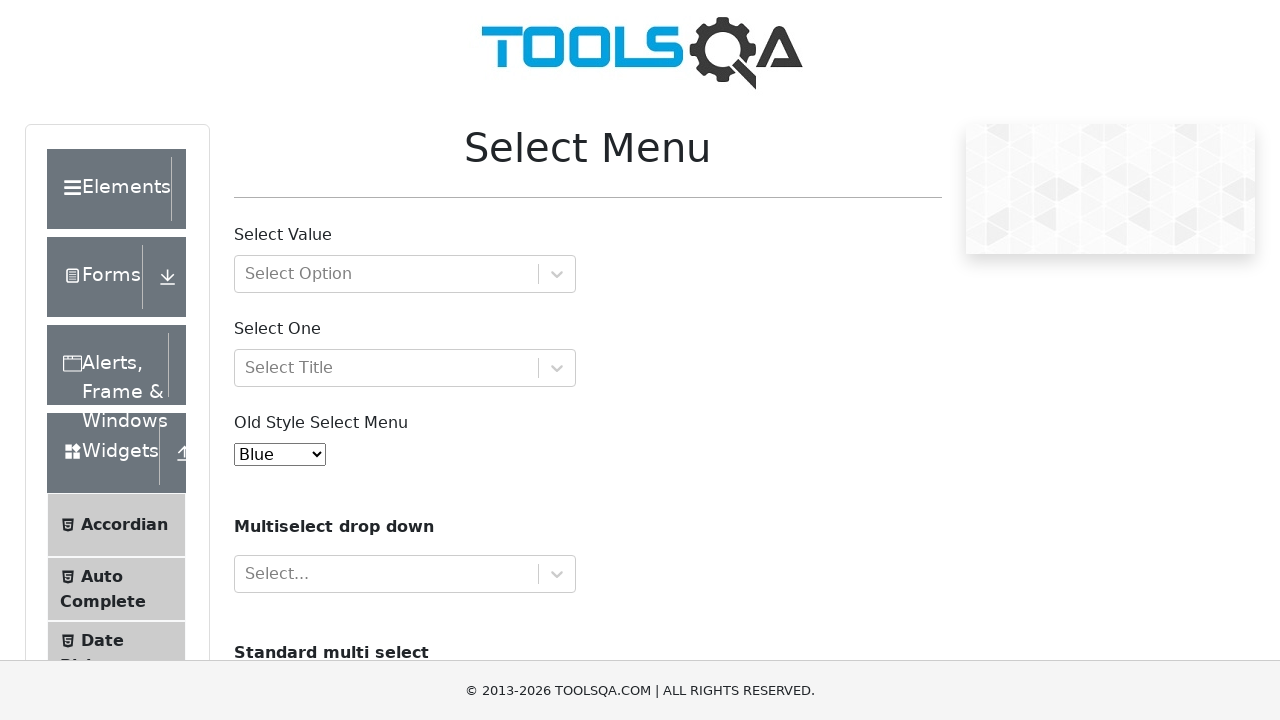

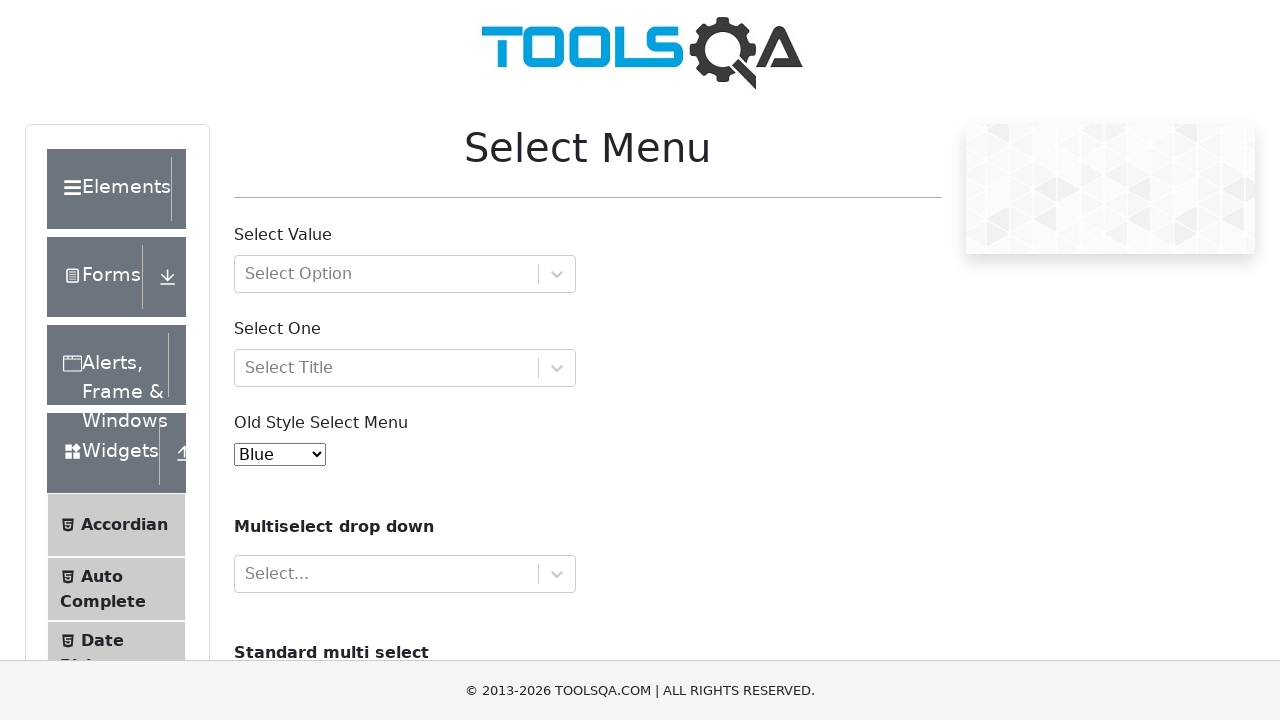